Tests autocomplete functionality by typing a country name and selecting from the dropdown suggestions

Starting URL: https://rahulshettyacademy.com/AutomationPractice/

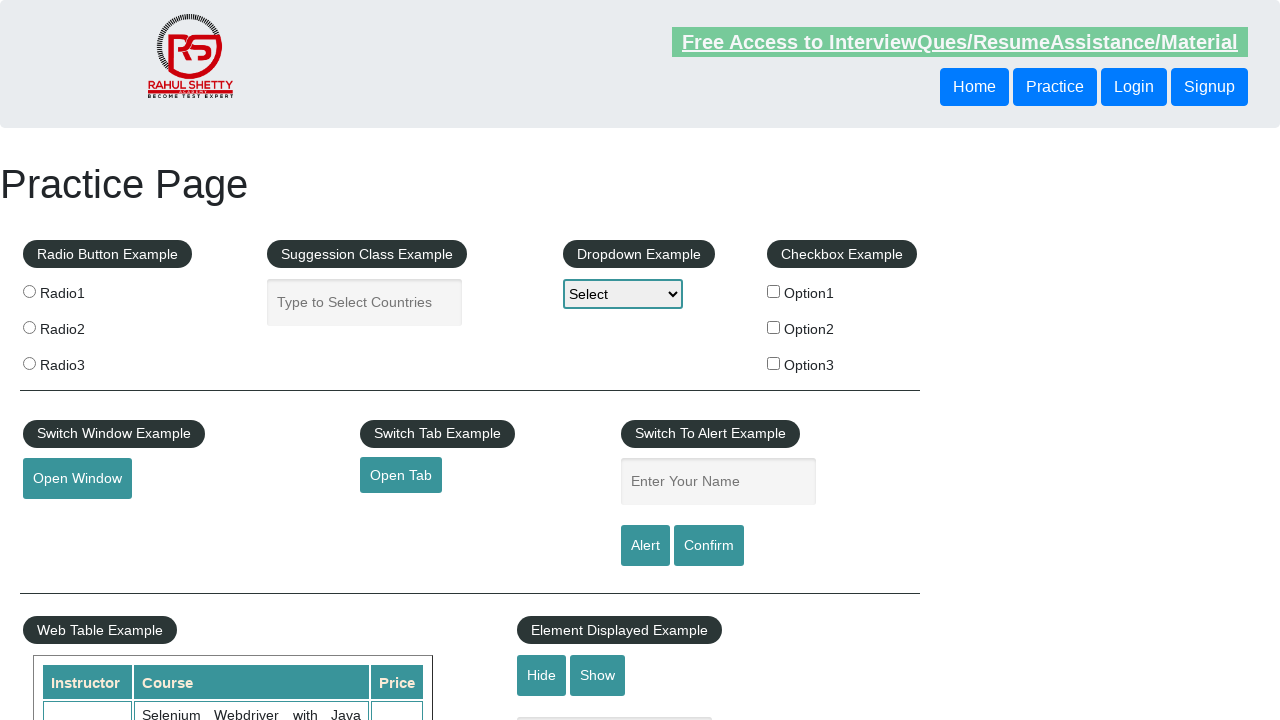

Typed 'United States' in the autocomplete field on #autocomplete
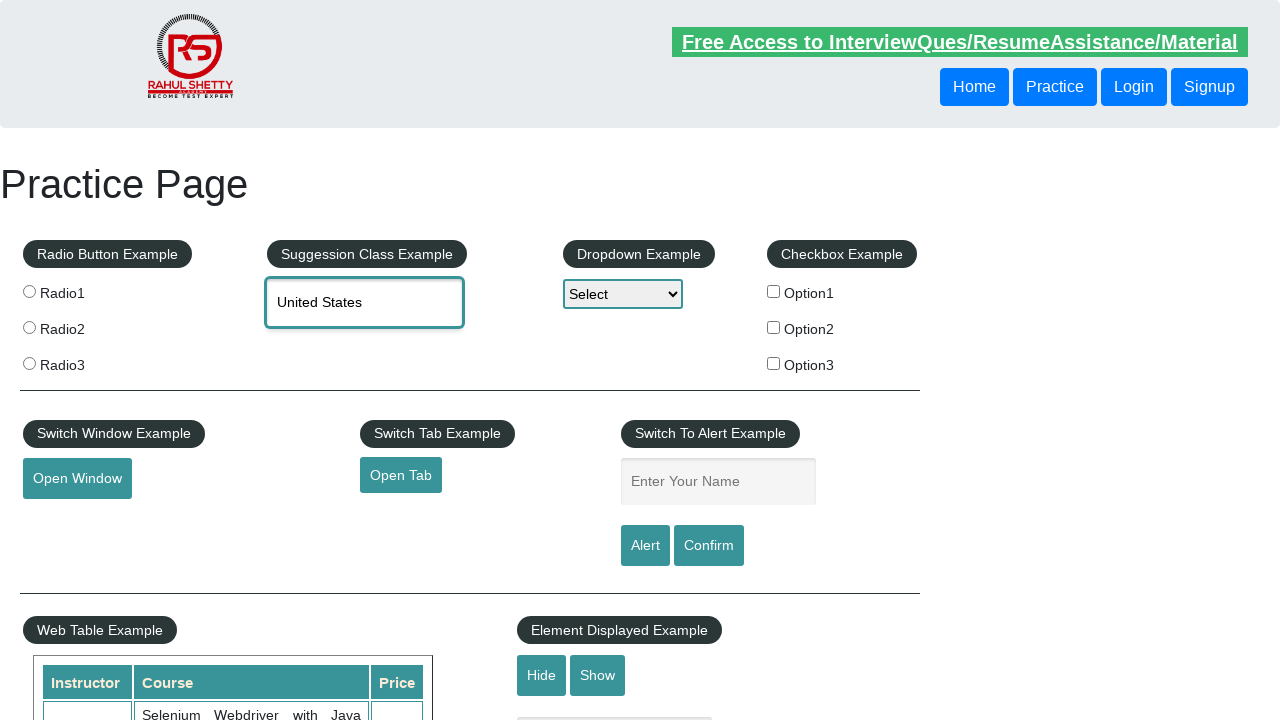

Autocomplete dropdown suggestions appeared
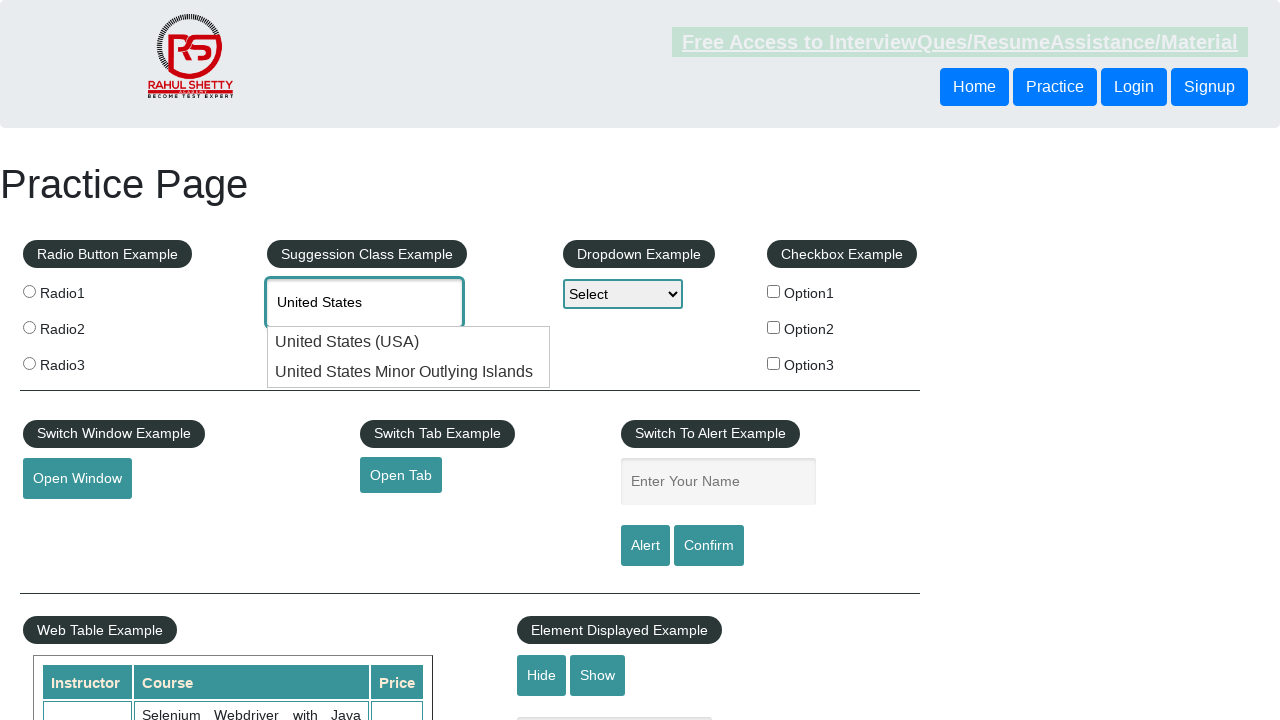

Selected 'United States Minor Outlying Islands' from dropdown suggestions at (409, 372) on li.ui-menu-item div:has-text('United States Minor Outlying Islands')
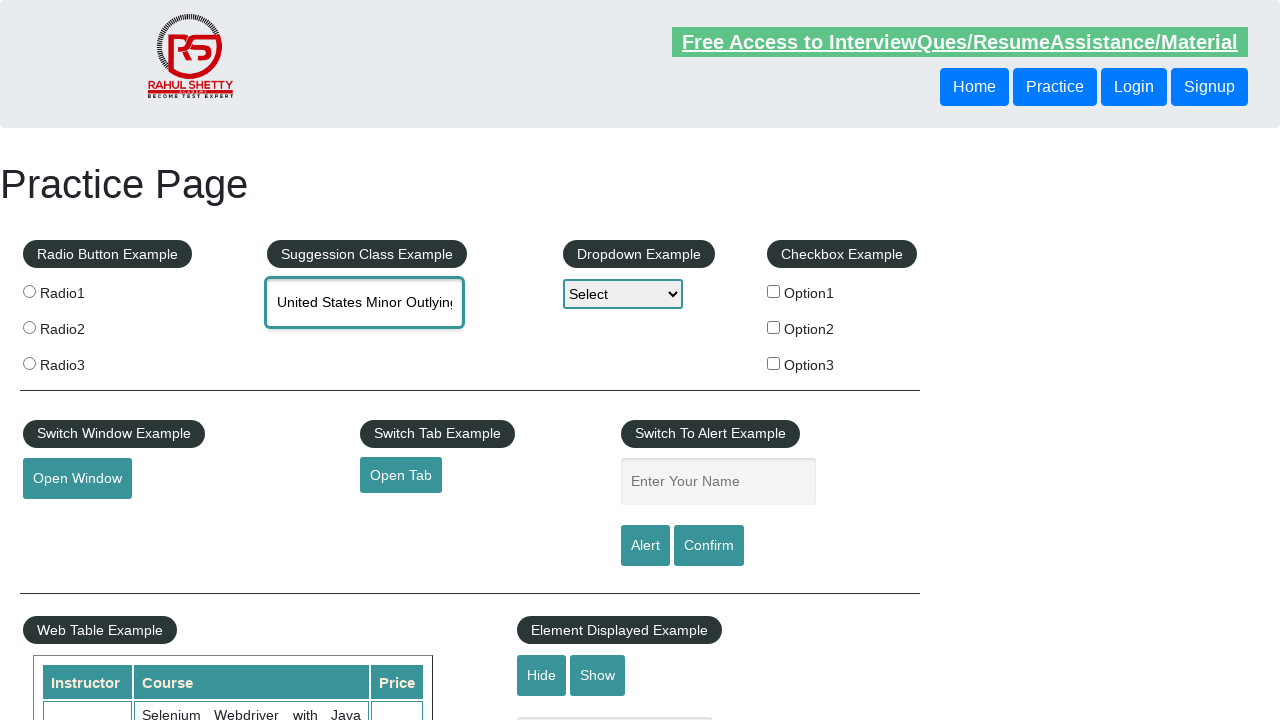

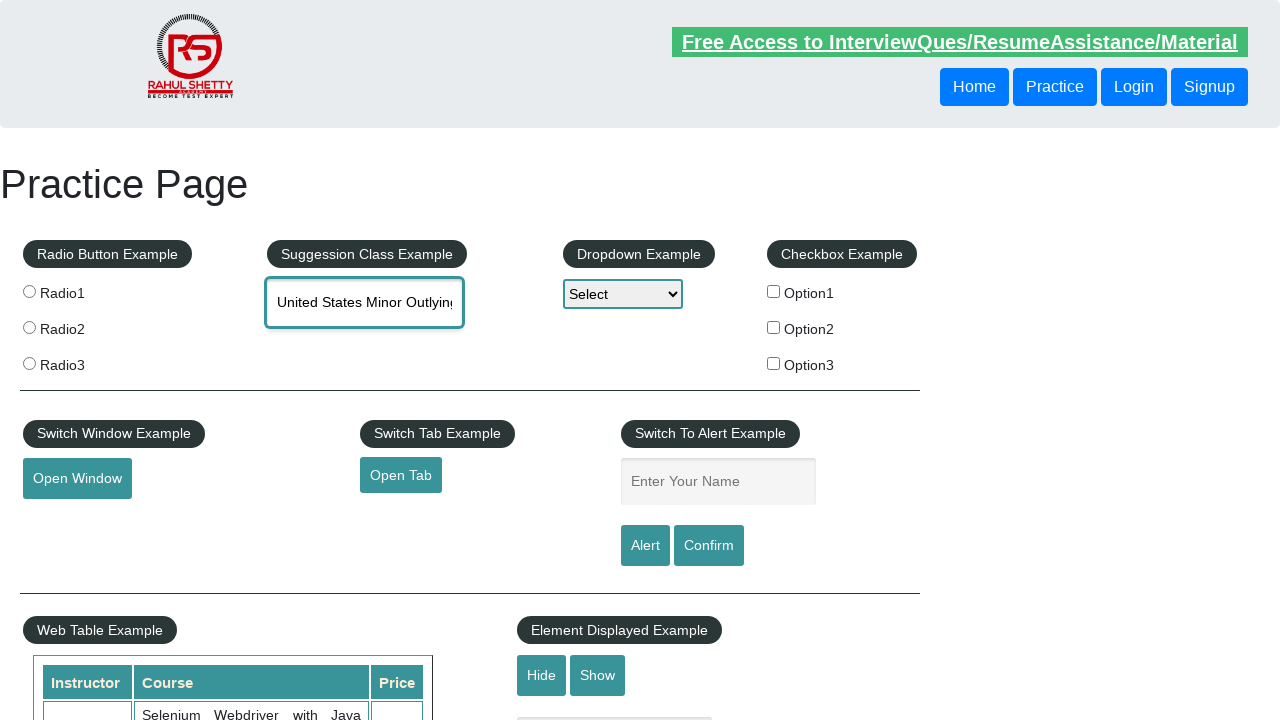